Tests double-click functionality by navigating to a jQuery demo page, switching to an iframe, and performing a double-click action on a div element which changes its color.

Starting URL: http://api.jquery.com/dblclick/

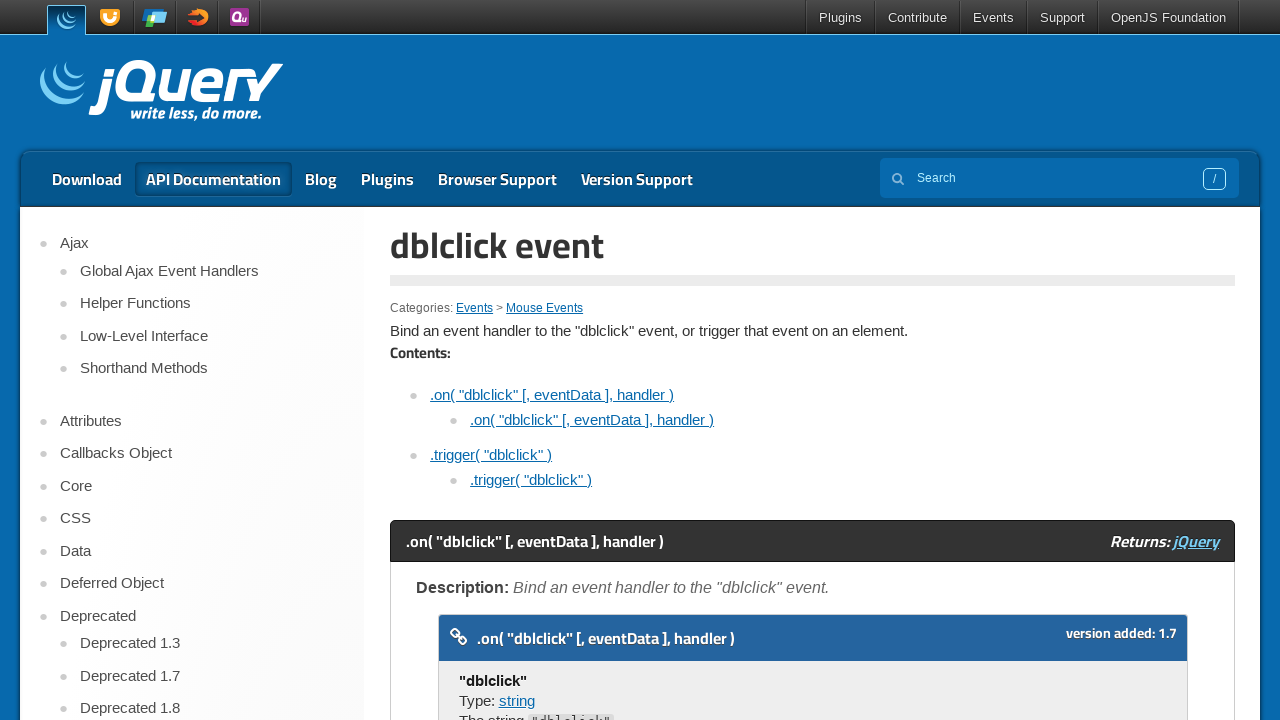

Located the first iframe on the page
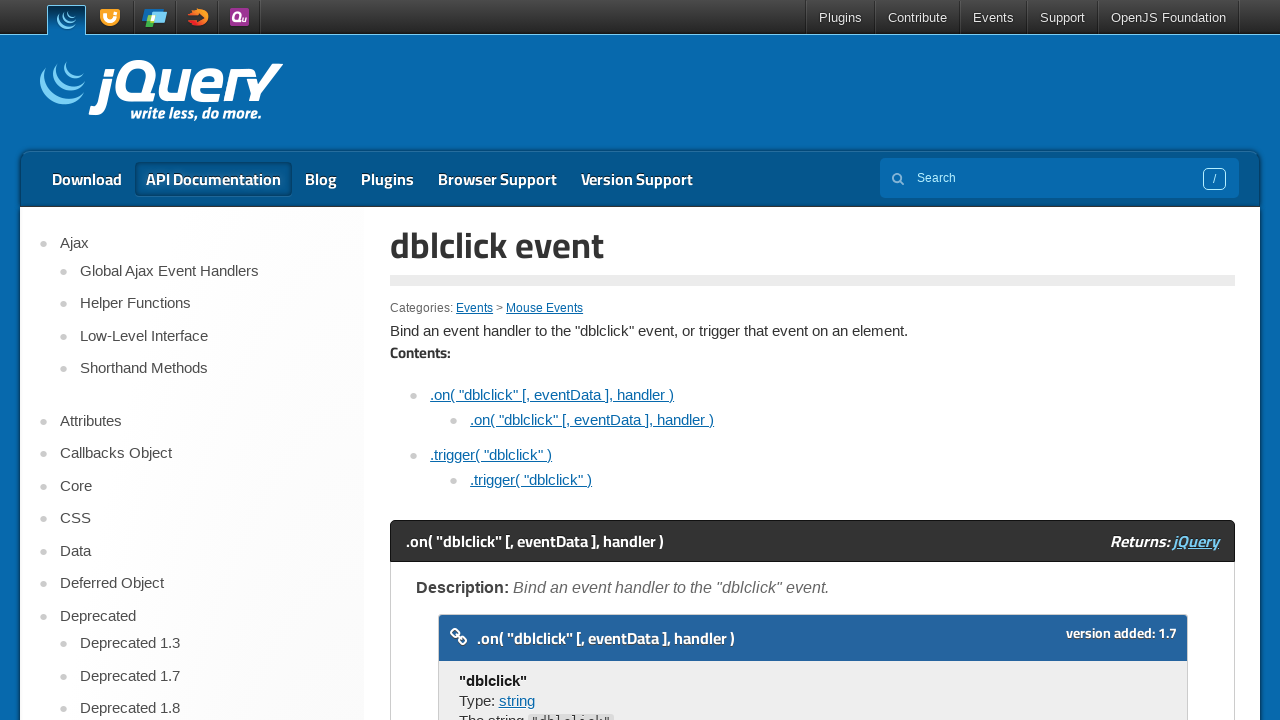

Located the target div element inside the iframe
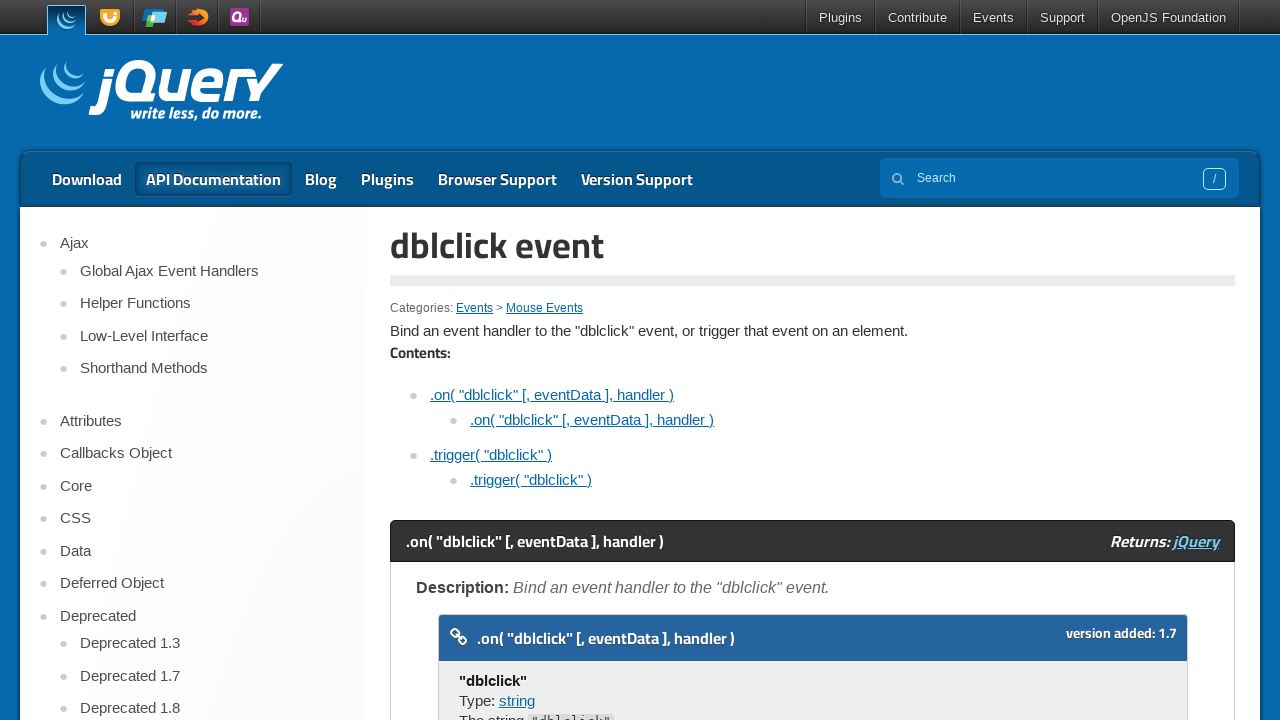

Waited for the target div element to be ready
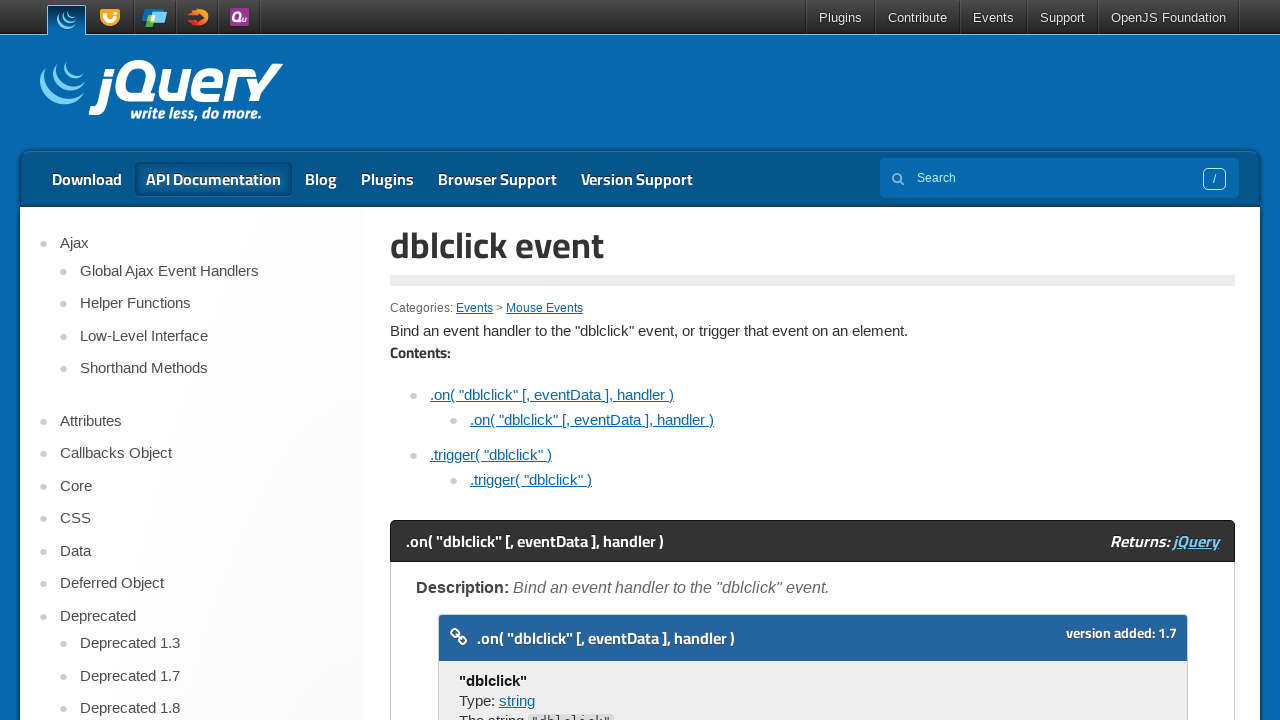

Scrolled the target element into view
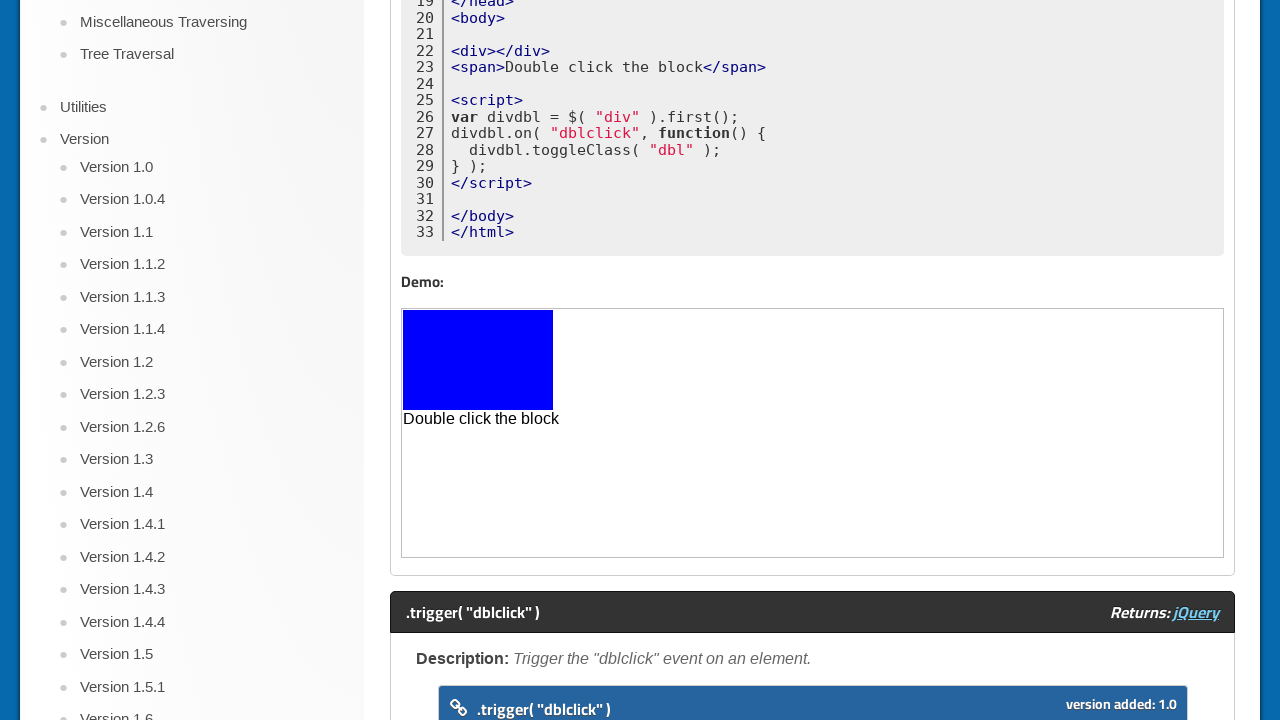

Double-clicked the target div element to change its color at (478, 360) on iframe >> nth=0 >> internal:control=enter-frame >> body > div >> nth=0
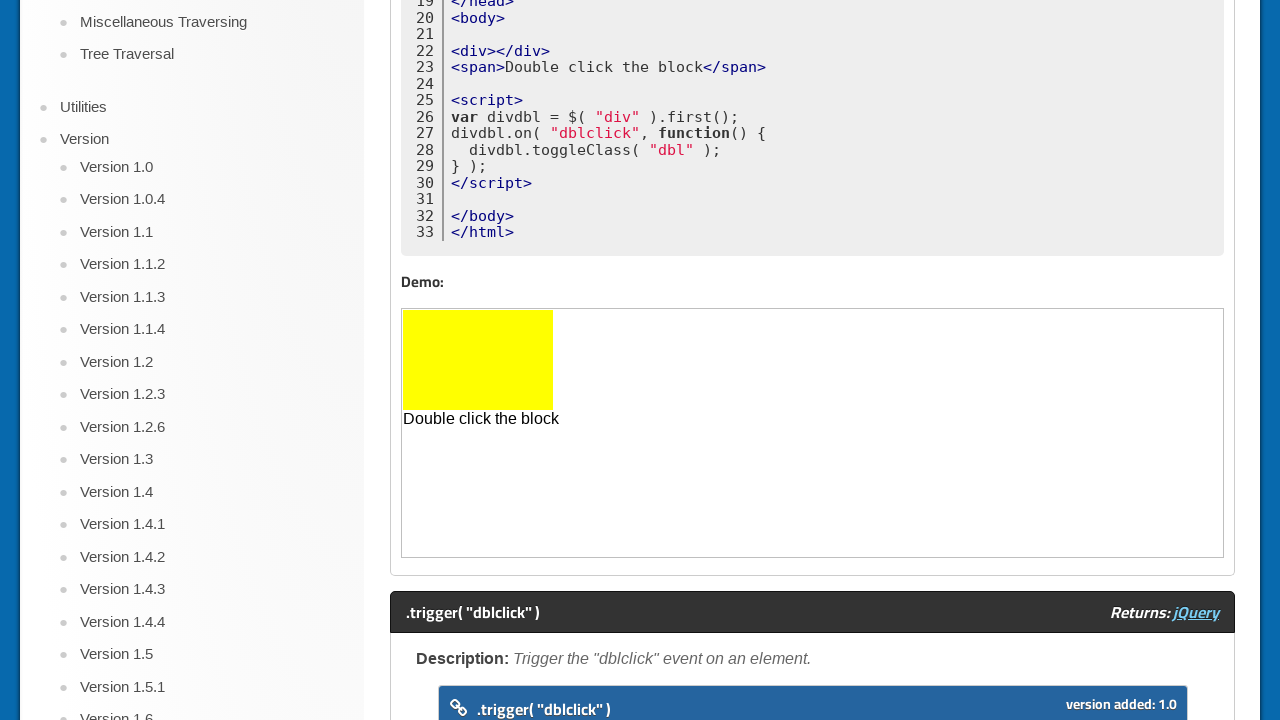

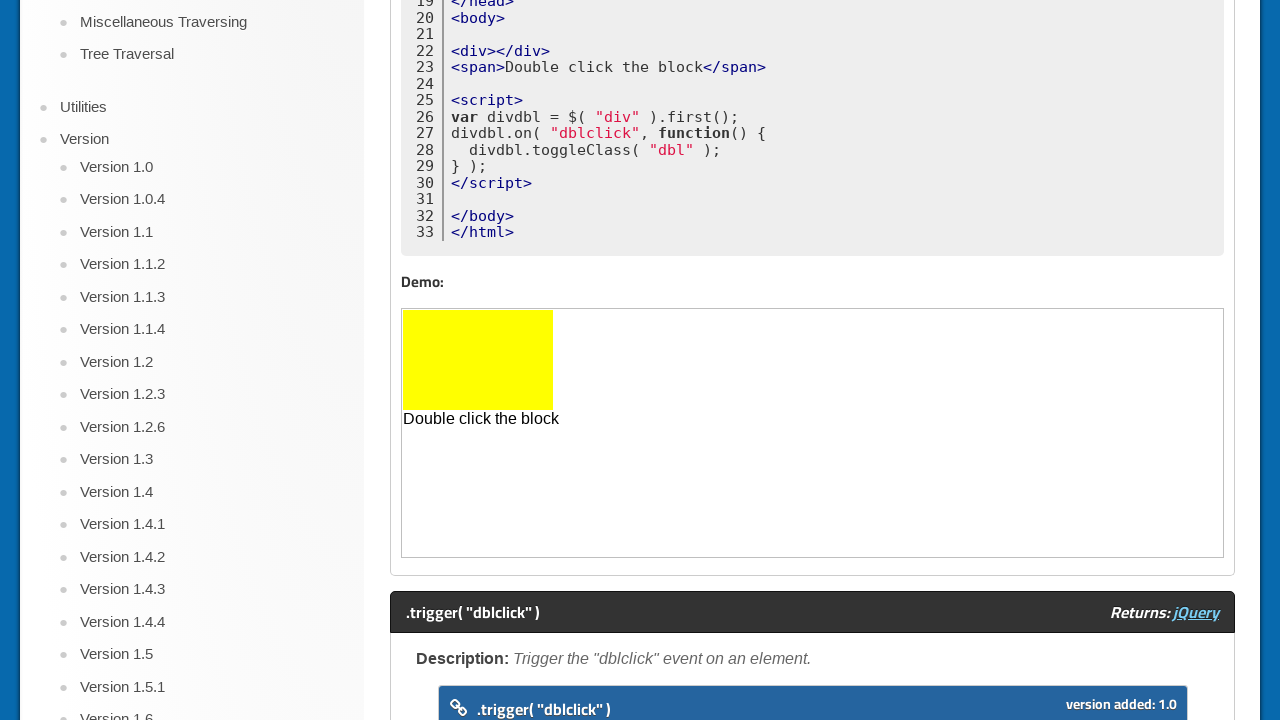